Tests invisible wait checks for various elements before and after clicking Start

Starting URL: http://the-internet.herokuapp.com/dynamic_loading/2

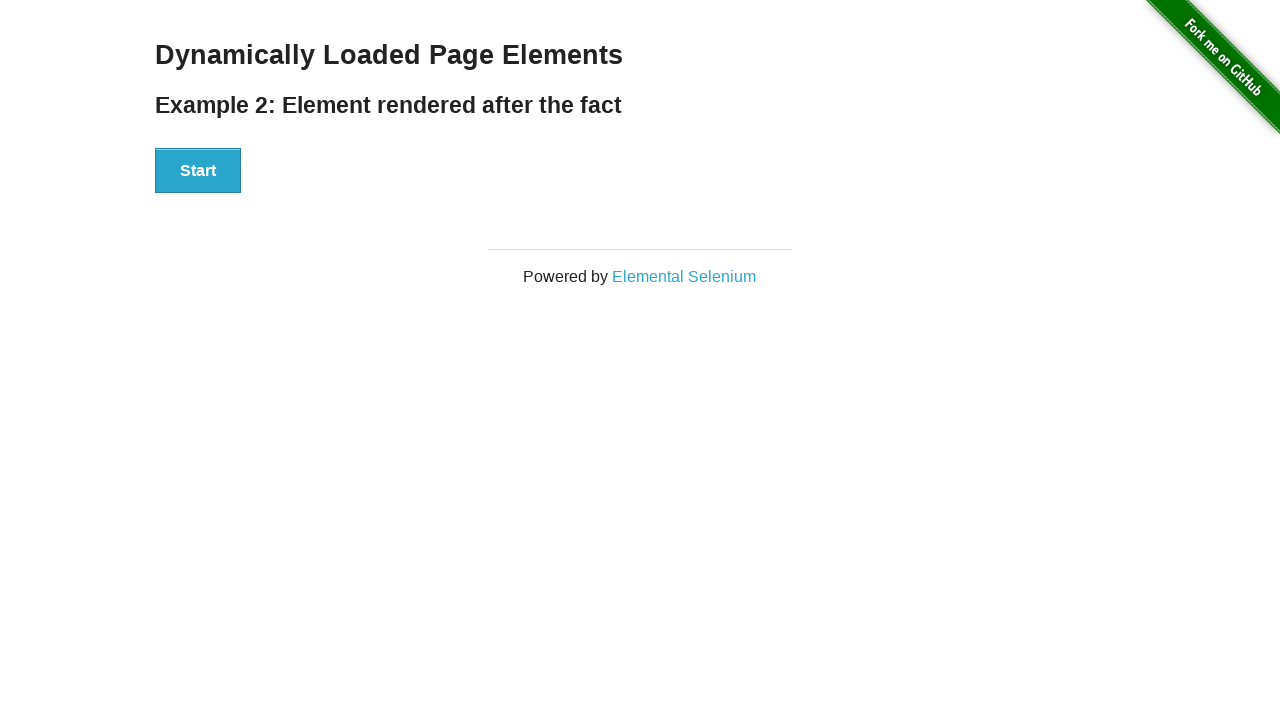

Navigated to dynamic loading page with invisible elements
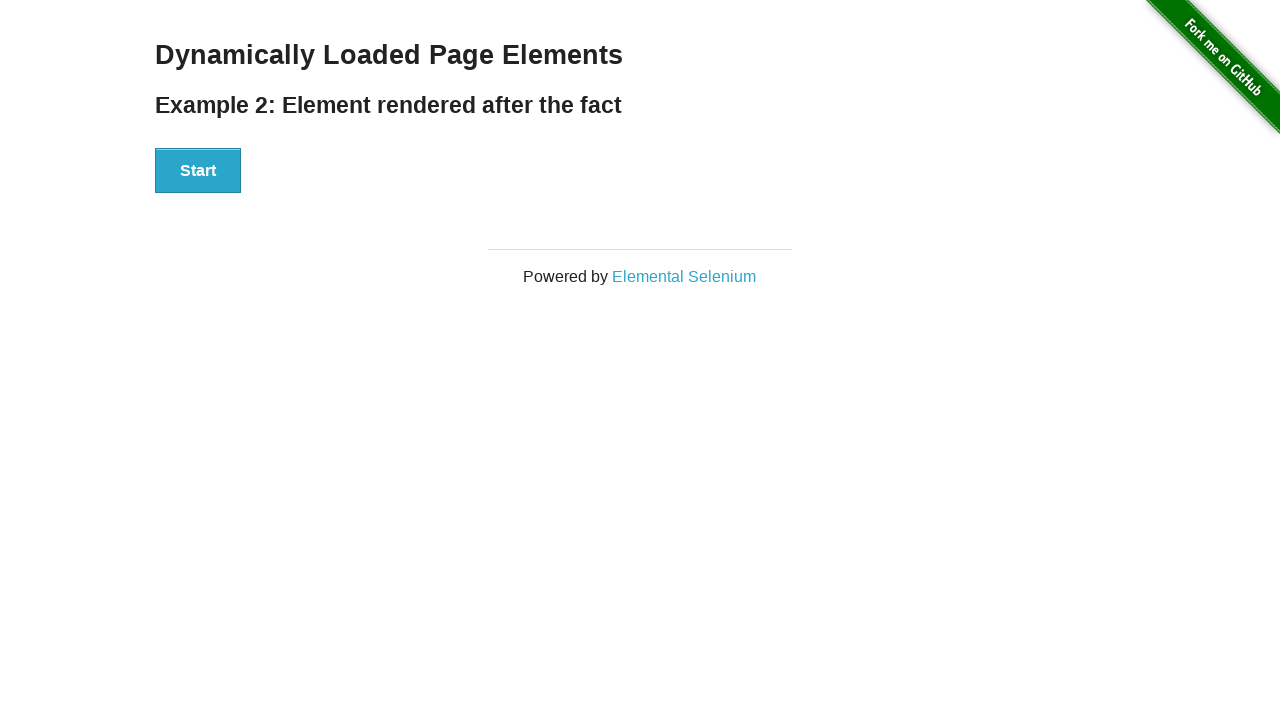

Verified 'Hello World!' element is invisible before clicking Start
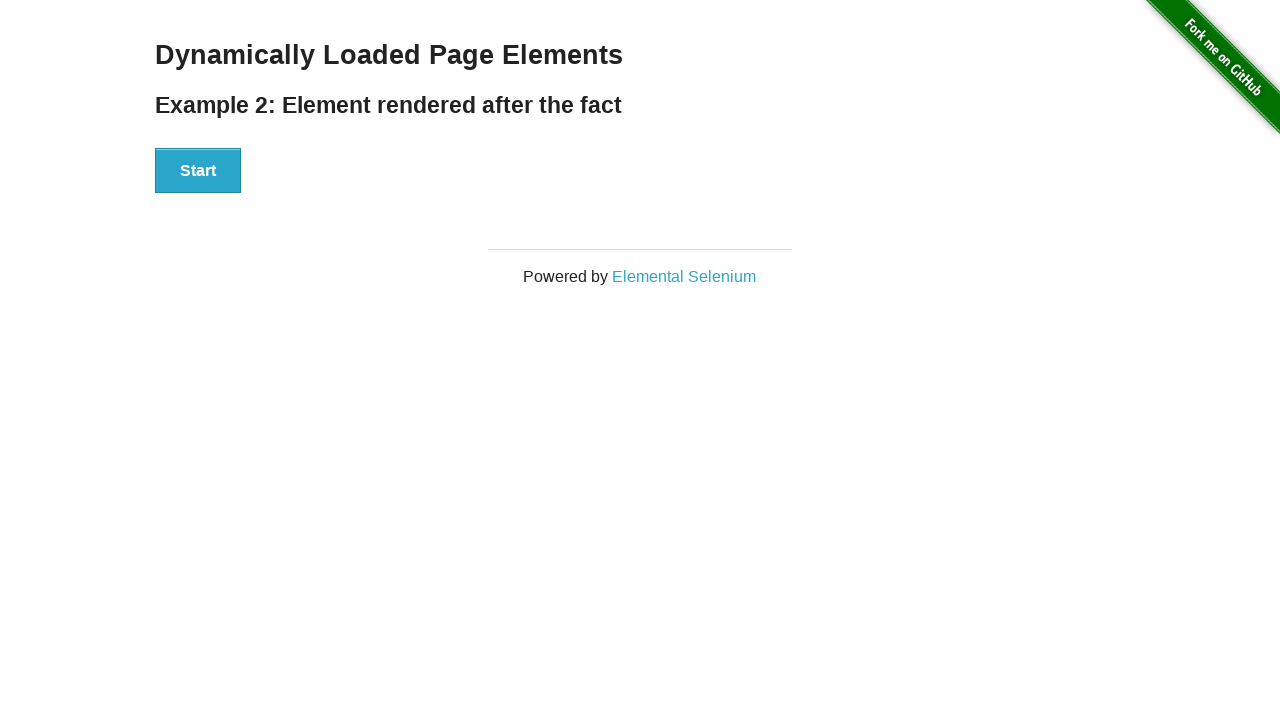

Verified loading element is invisible before clicking Start
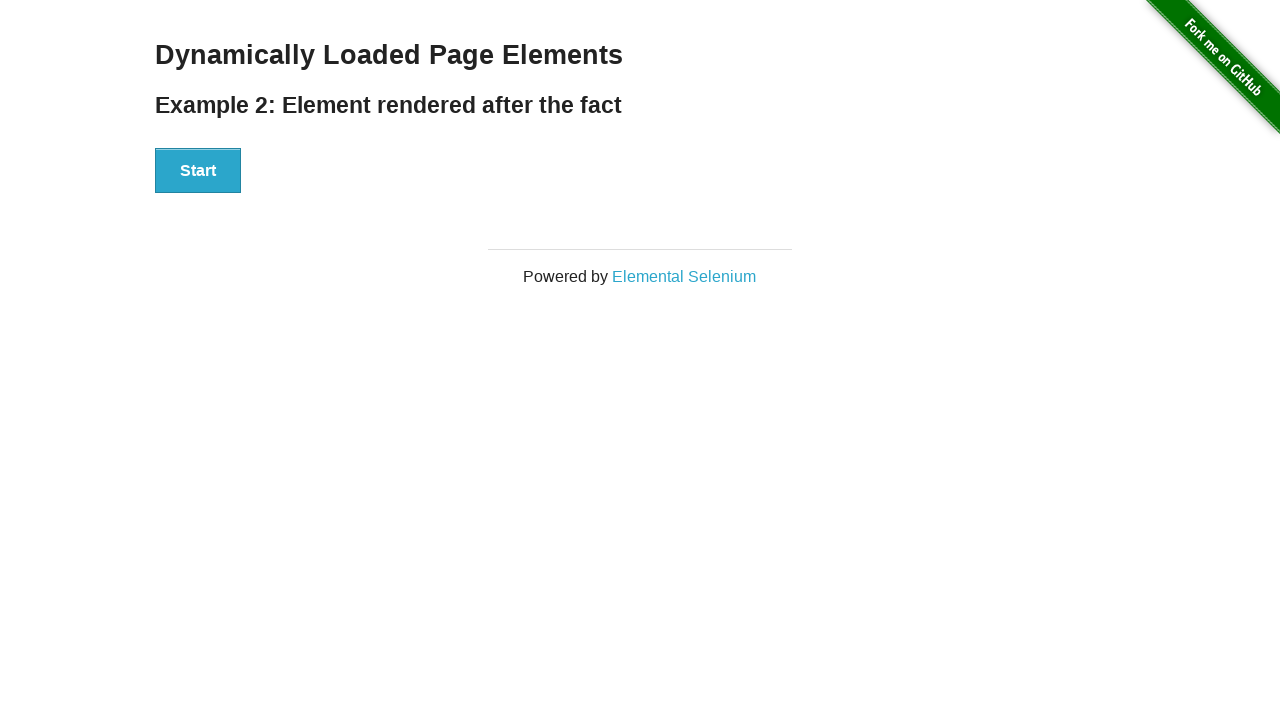

Clicked the Start button at (198, 171) on xpath=//button[text()='Start']
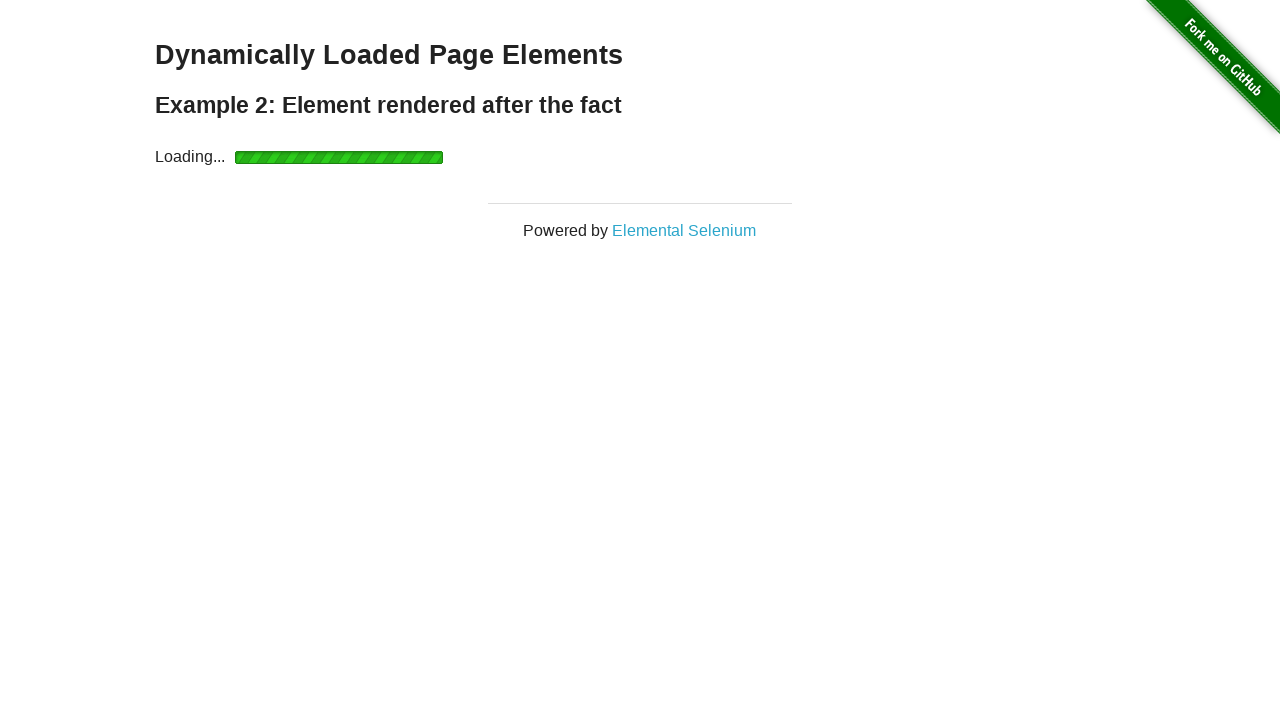

Verified loading element became invisible after clicking Start
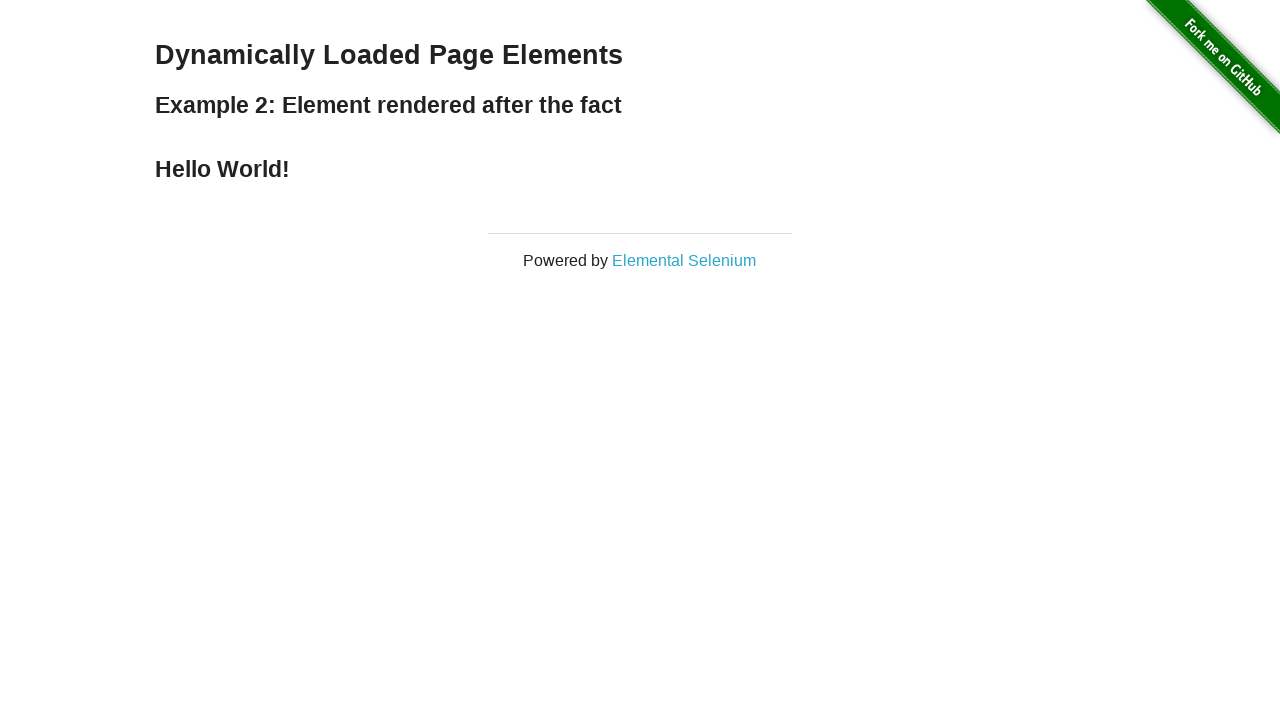

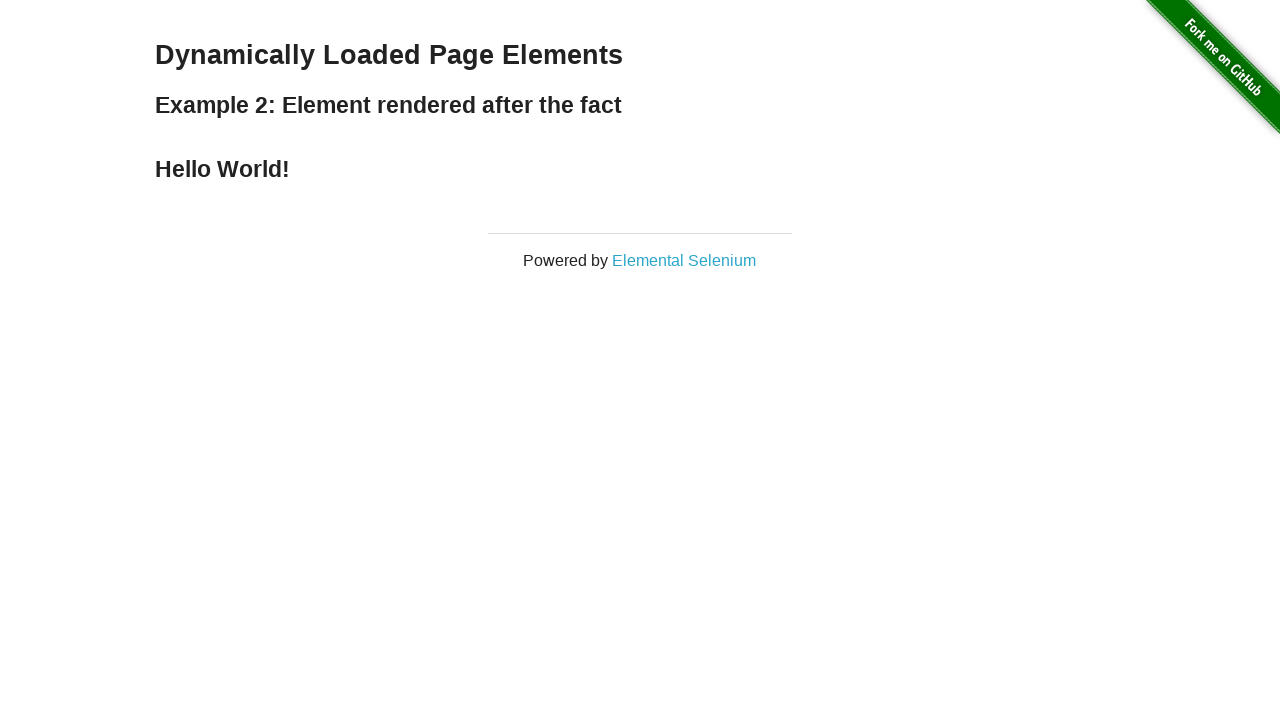